Fills out a form with first name, last name, and email fields, then submits it

Starting URL: https://secure-retreat-92358.herokuapp.com/

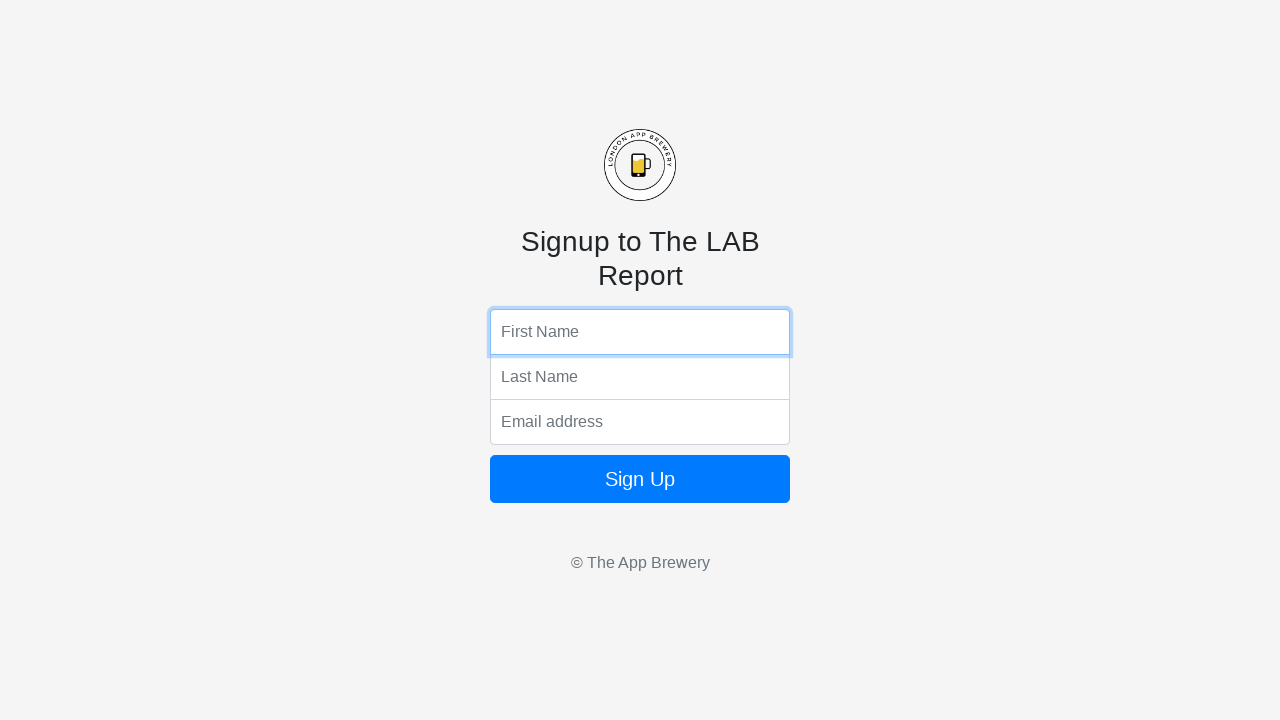

Filled first name field with 'Arijit' on input[name='fName']
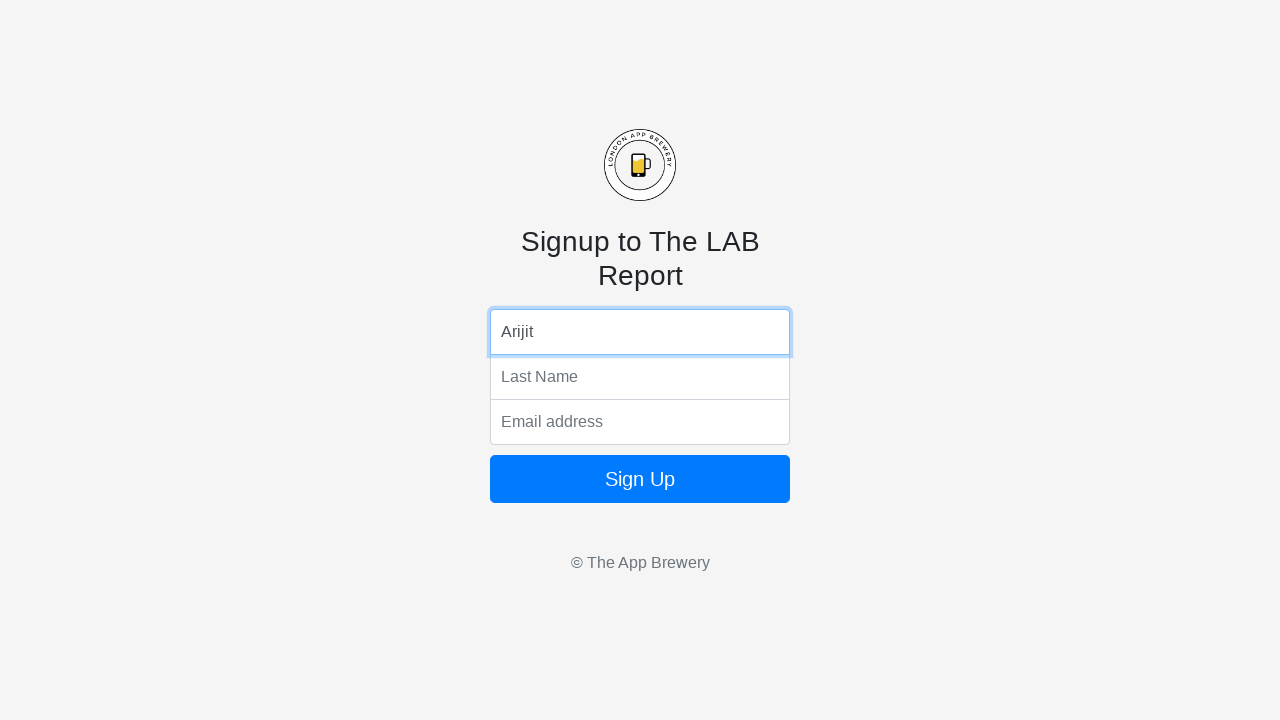

Filled last name field with 'Banerjee' on input[name='lName']
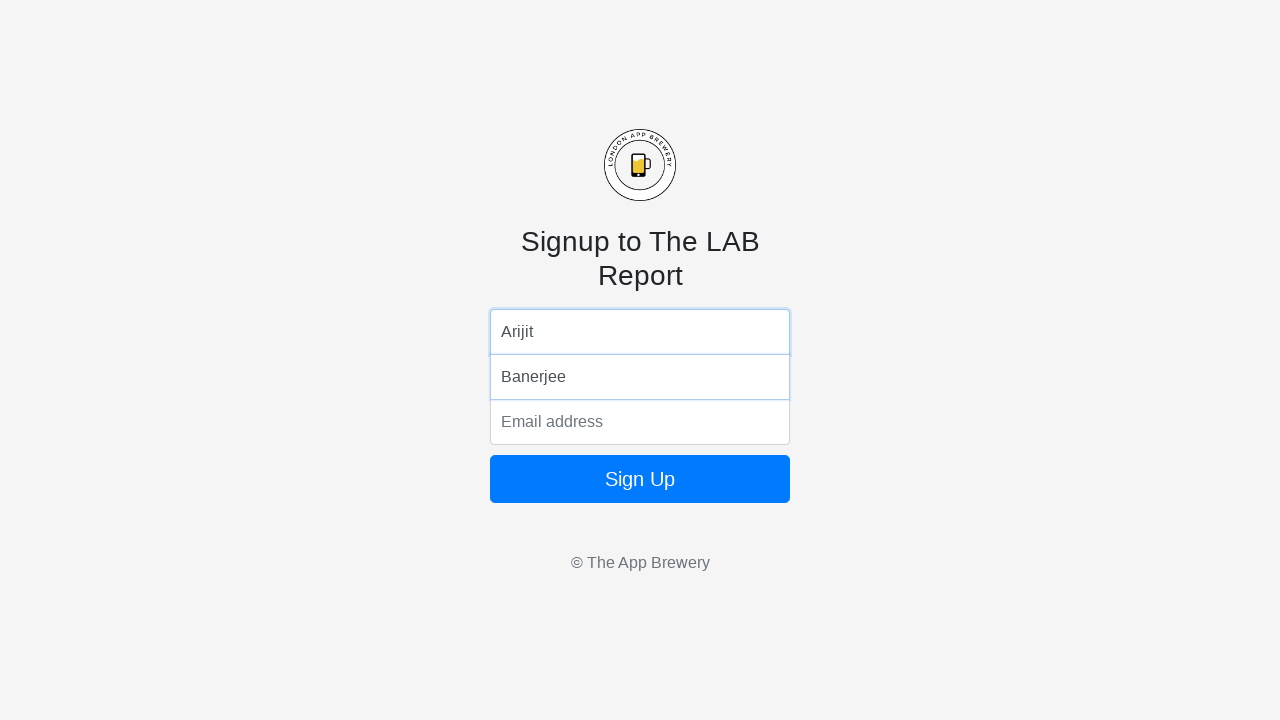

Filled email field with 'testuser@example.com' on input[name='email']
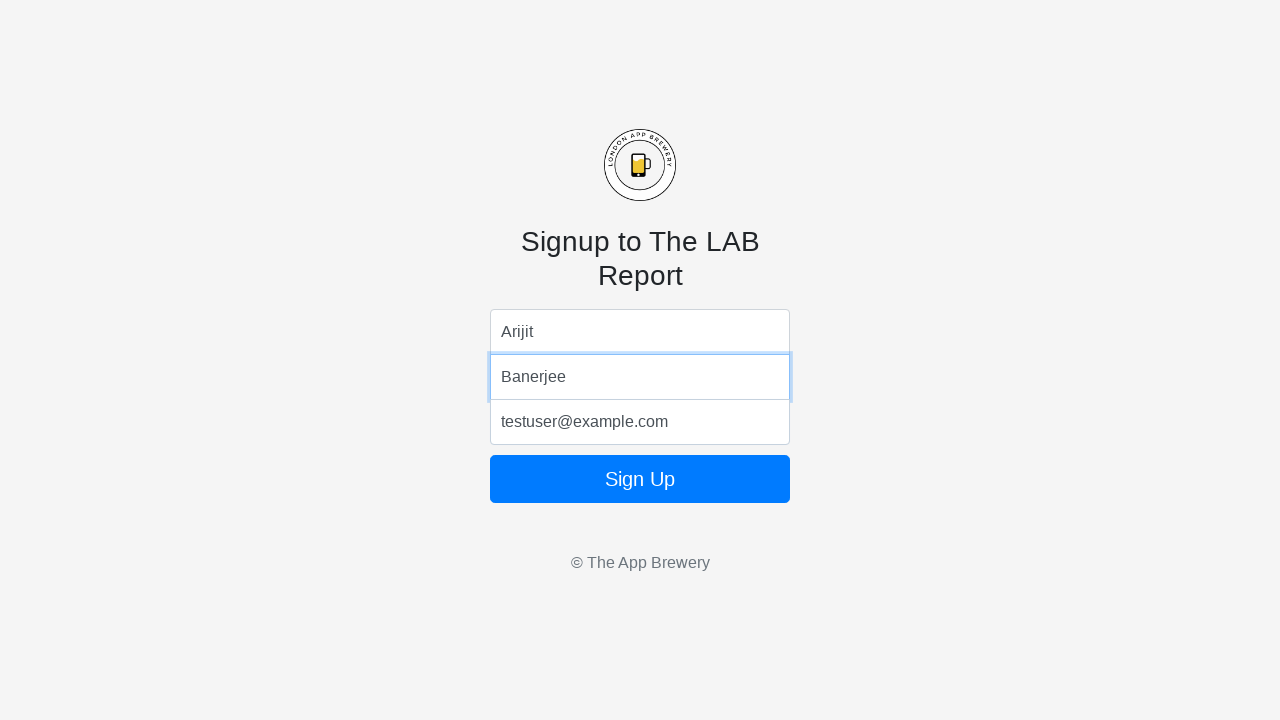

Clicked form submit button at (640, 479) on form button
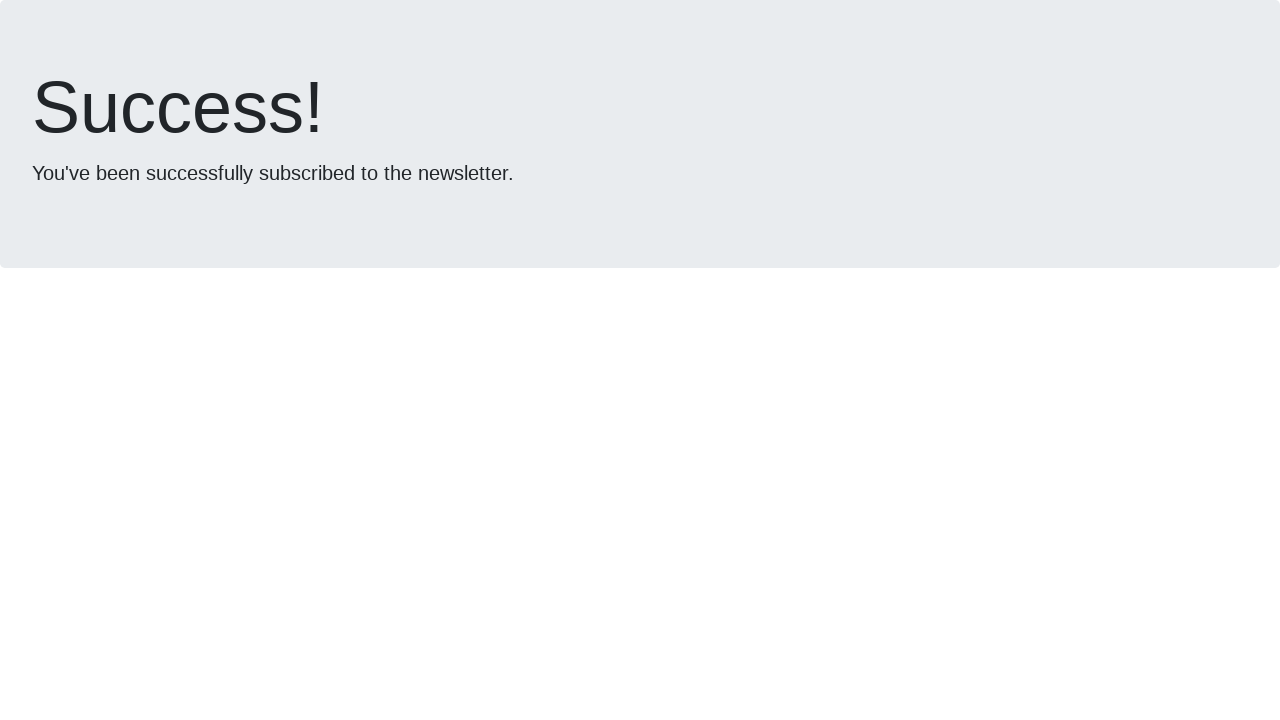

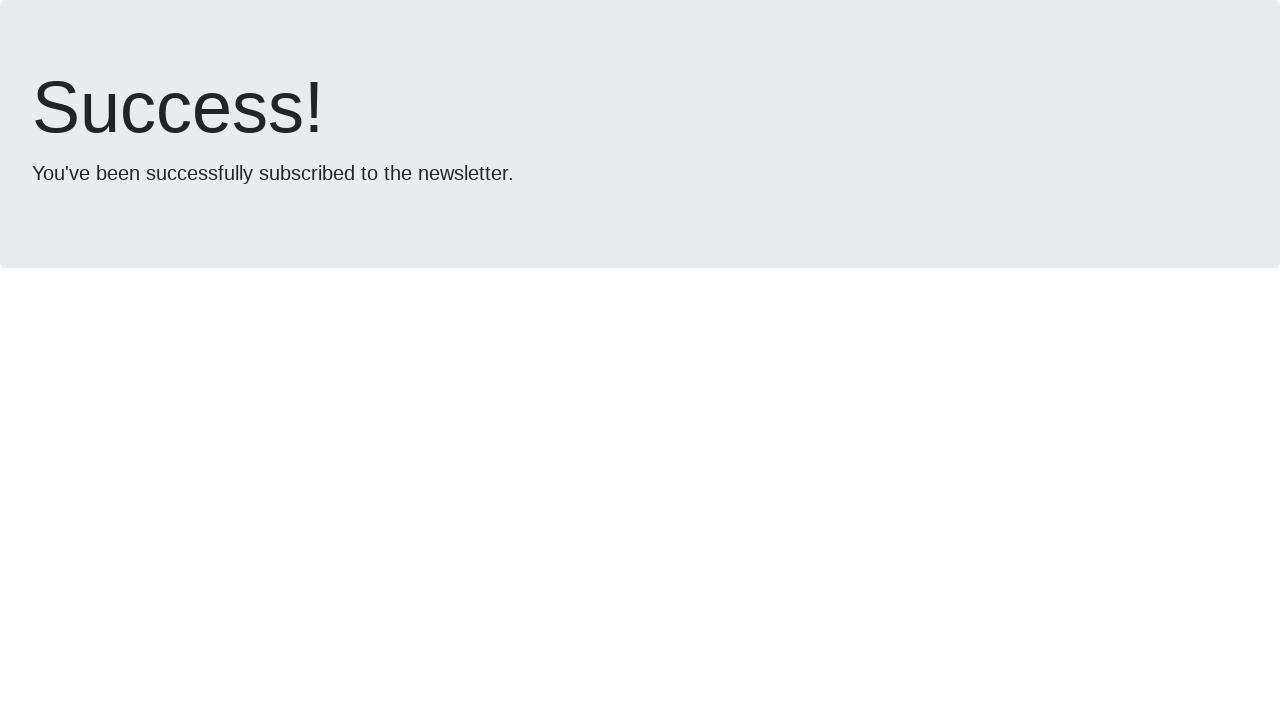